Tests drag and drop functionality by dragging element from column A to column B

Starting URL: https://the-internet.herokuapp.com/

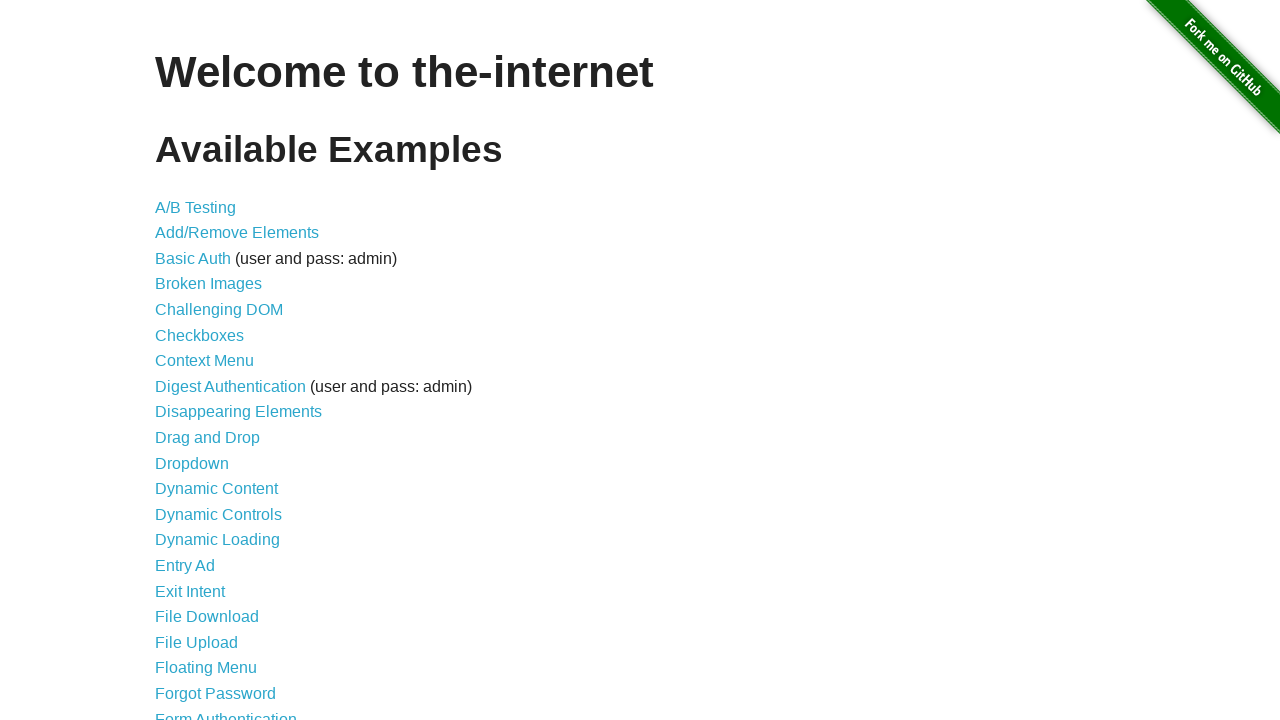

Clicked on Drag and Drop link at (208, 438) on a[href='/drag_and_drop']
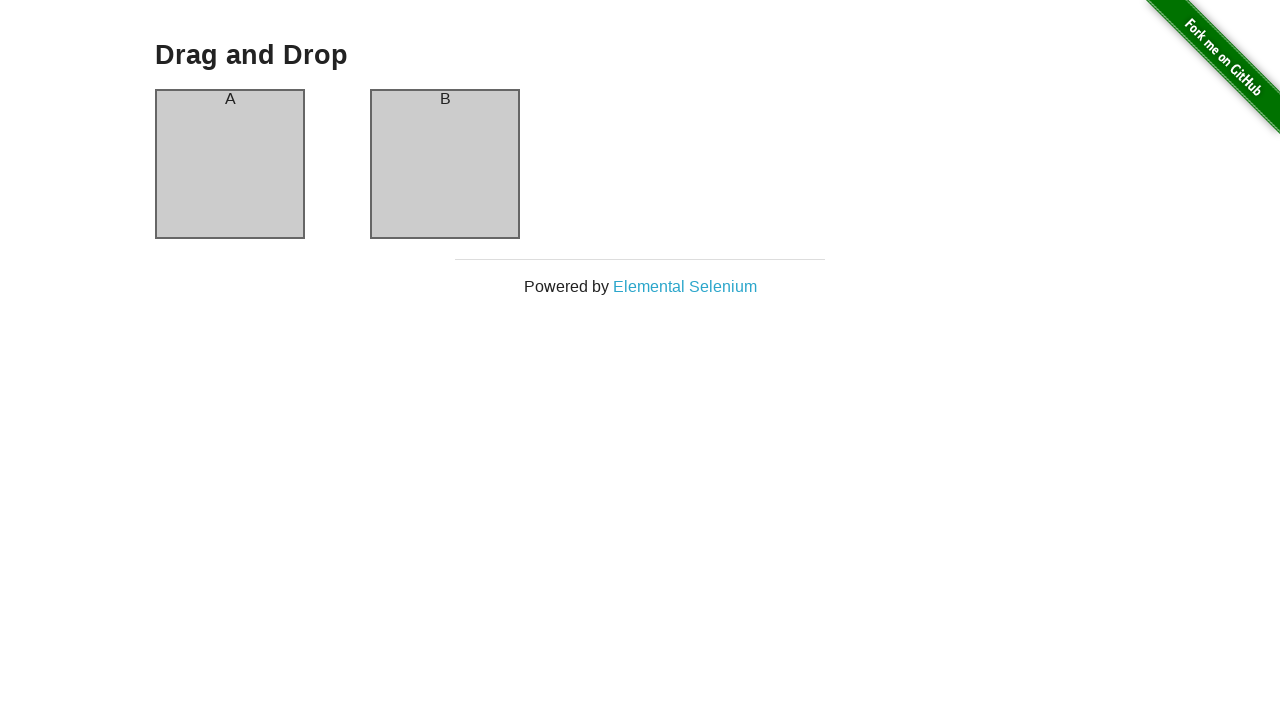

Dragged element from column A to column B at (445, 164)
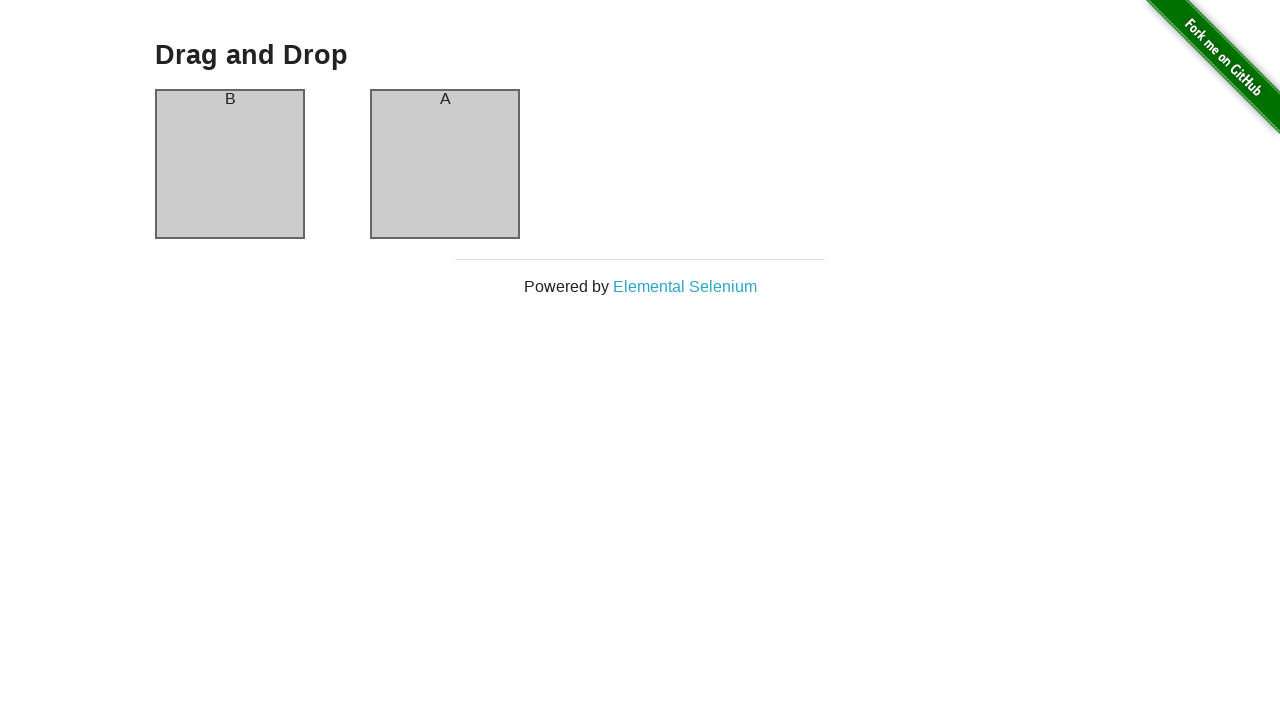

Navigated back to main page
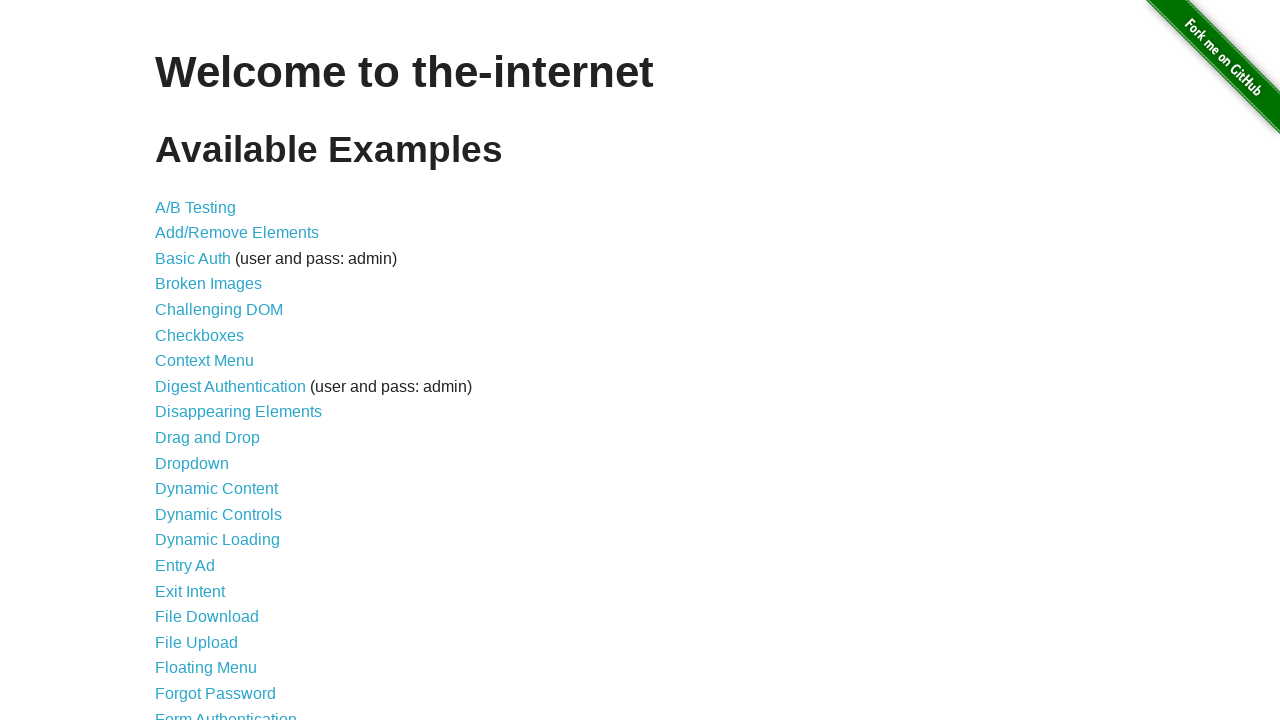

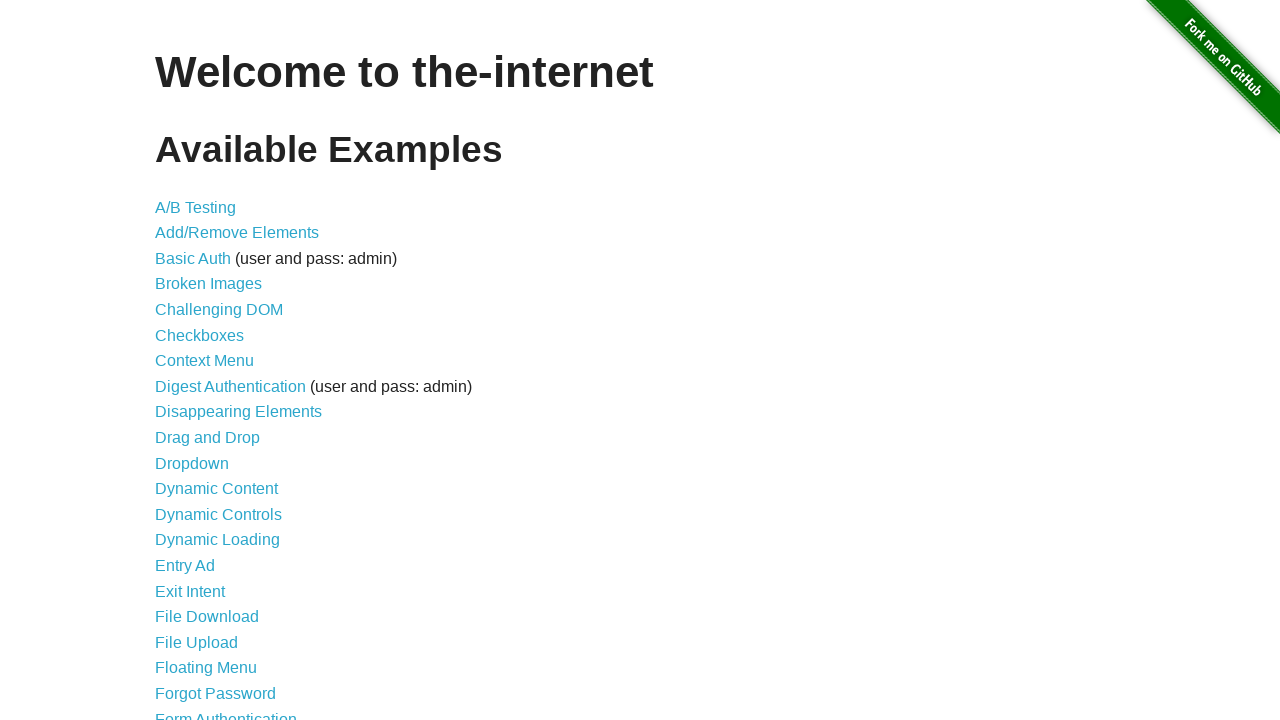